Tests mouse hover functionality on jQuery website by hovering over Download menu and clicking Browser Support

Starting URL: https://jquery.com/

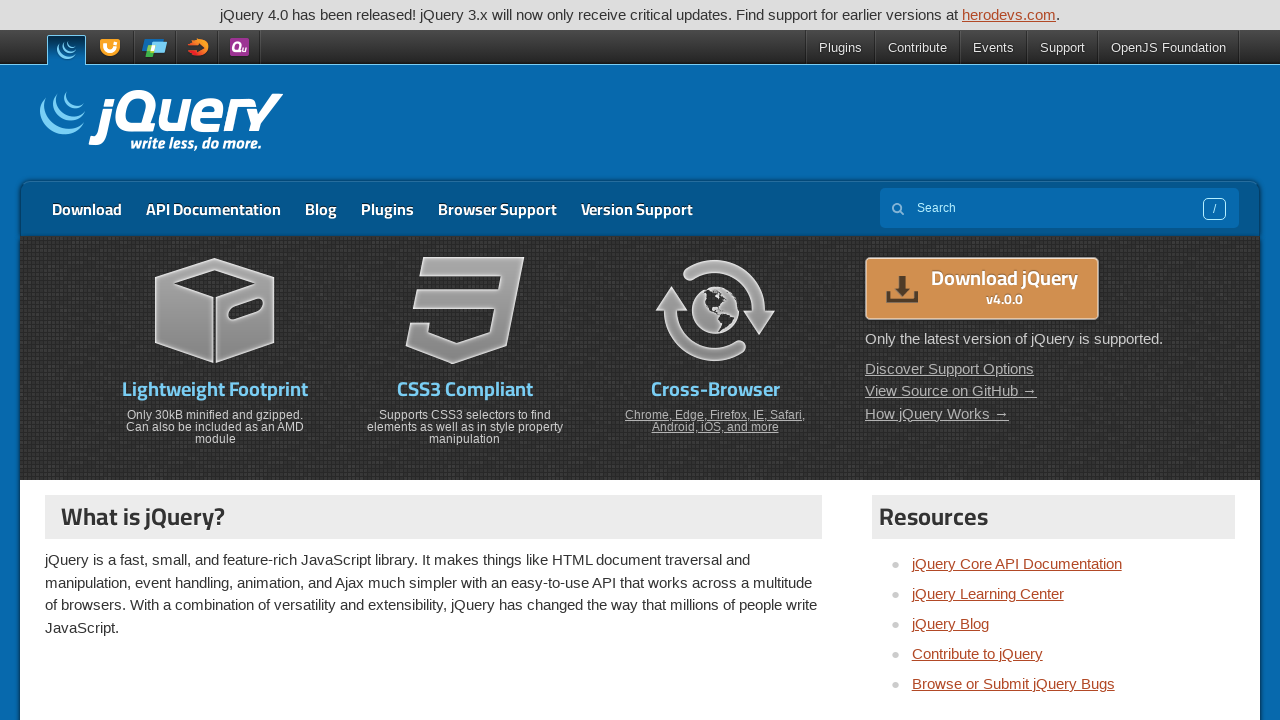

Hovered over Download menu at (87, 209) on xpath=//a[contains(text(),'Download')]
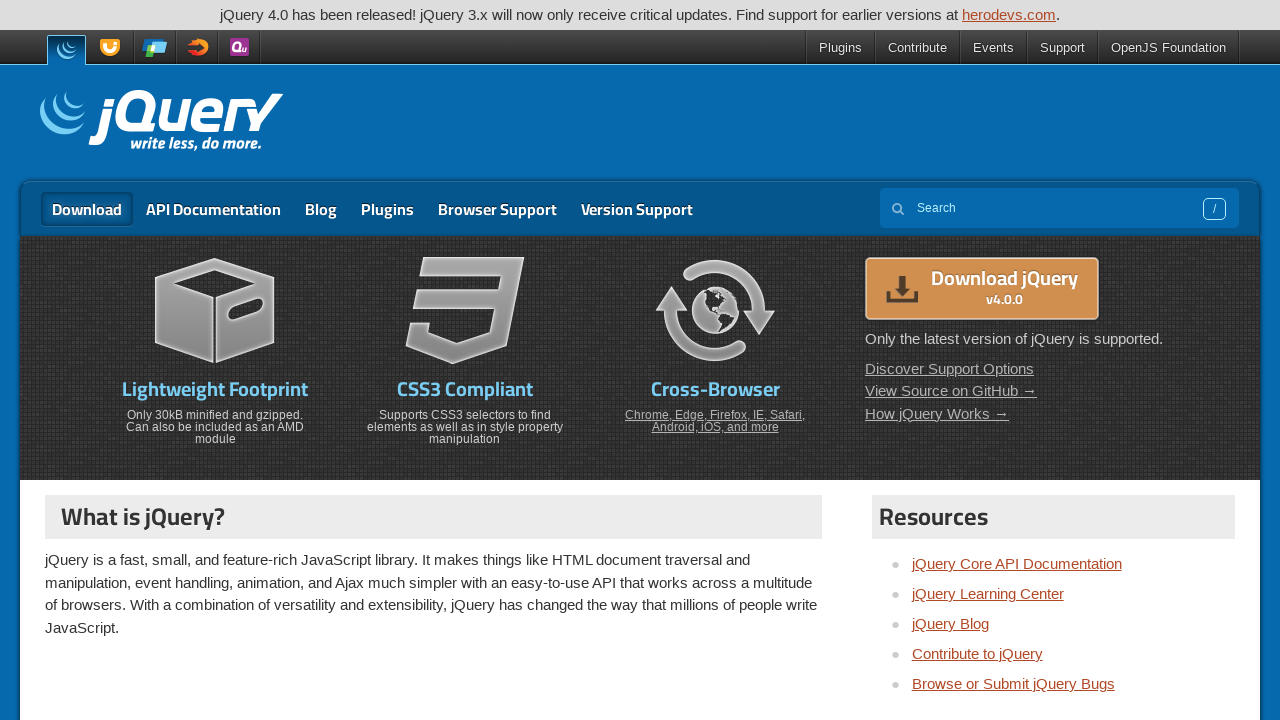

Hovered over Browser Support option at (498, 209) on xpath=//a[contains(text(),'Browser Support')]
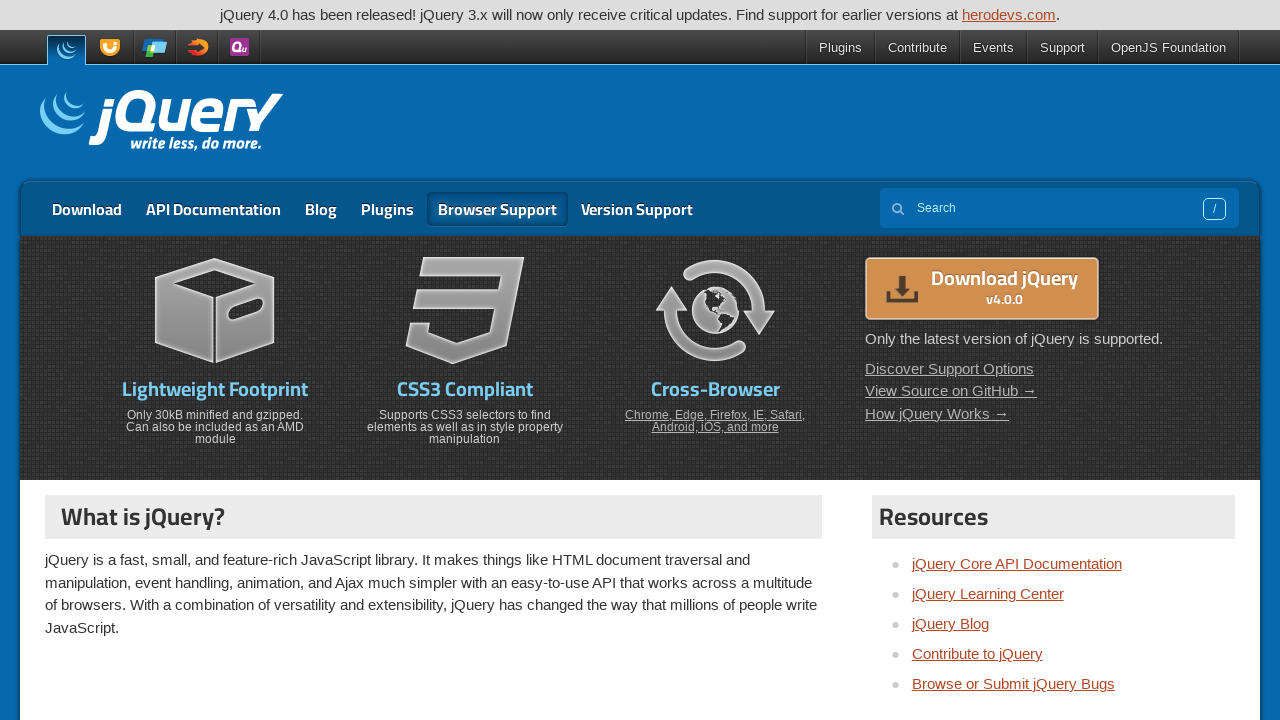

Clicked Browser Support link at (498, 209) on xpath=//a[contains(text(),'Browser Support')]
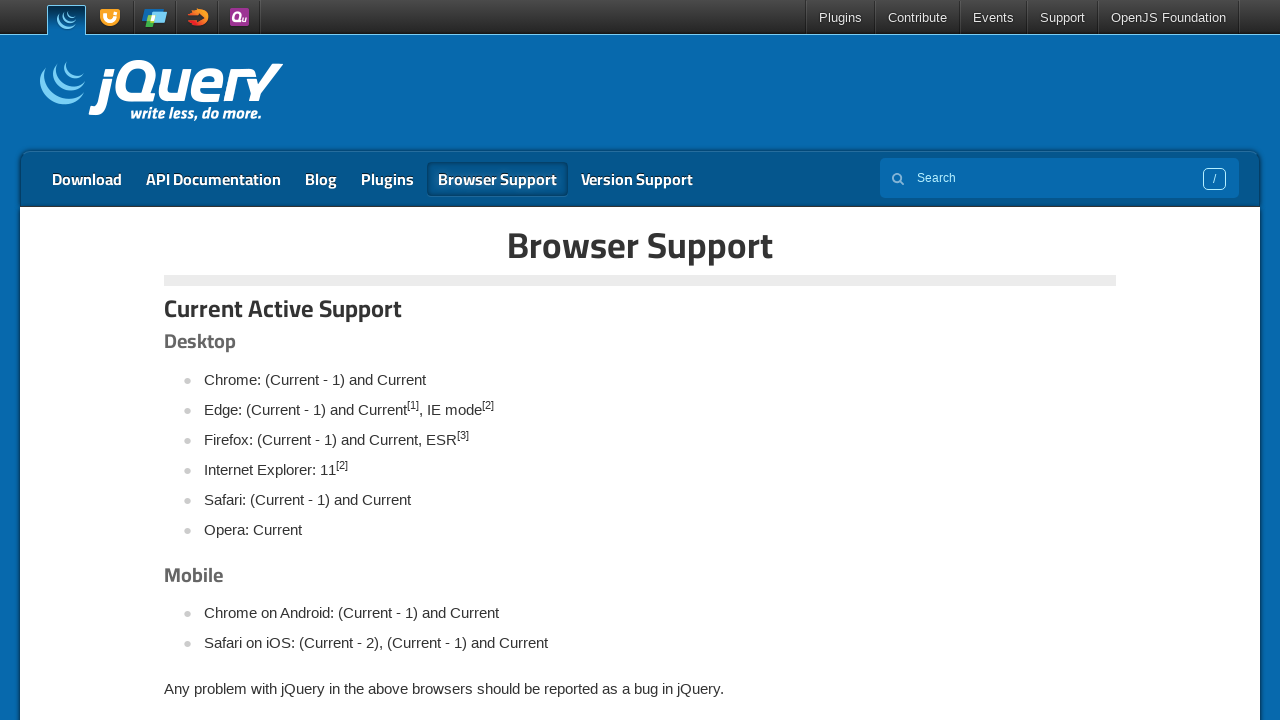

Browser Support page loaded with 'Current Active Support' content
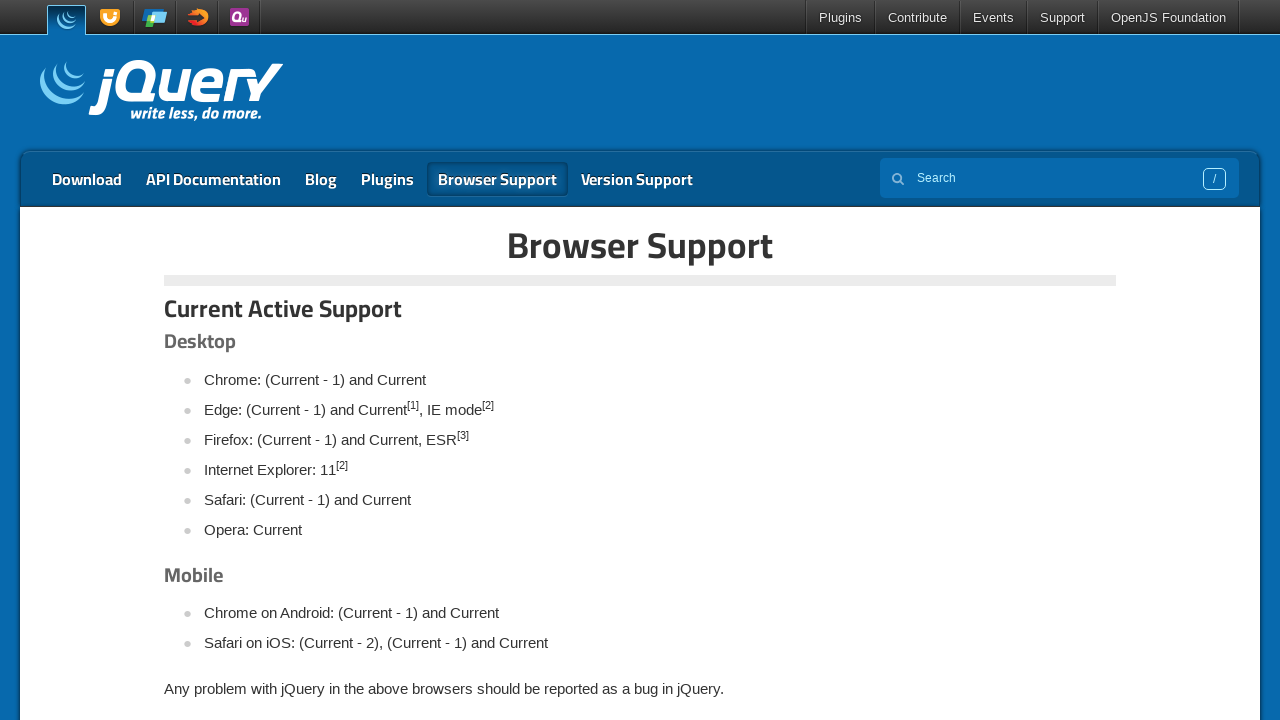

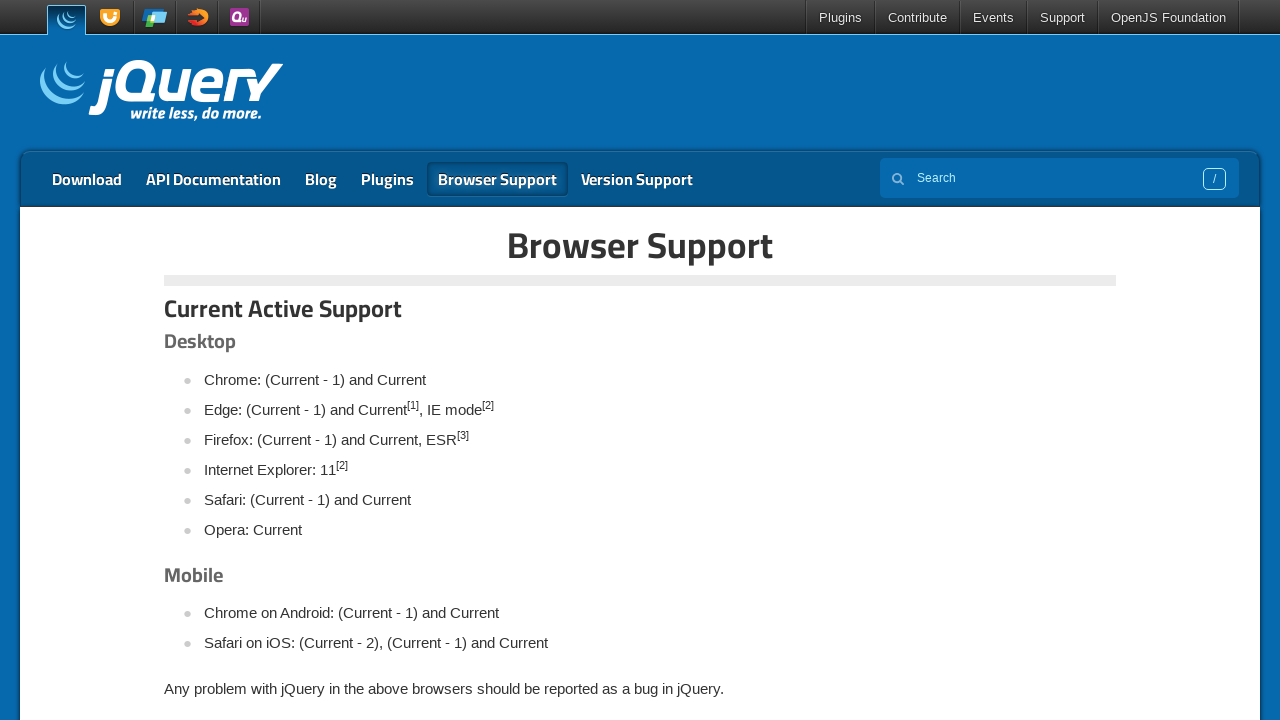